Tests right-click context menu functionality by right-clicking on an element and verifying the context menu appears

Starting URL: https://swisnl.github.io/jQuery-contextMenu/demo.html

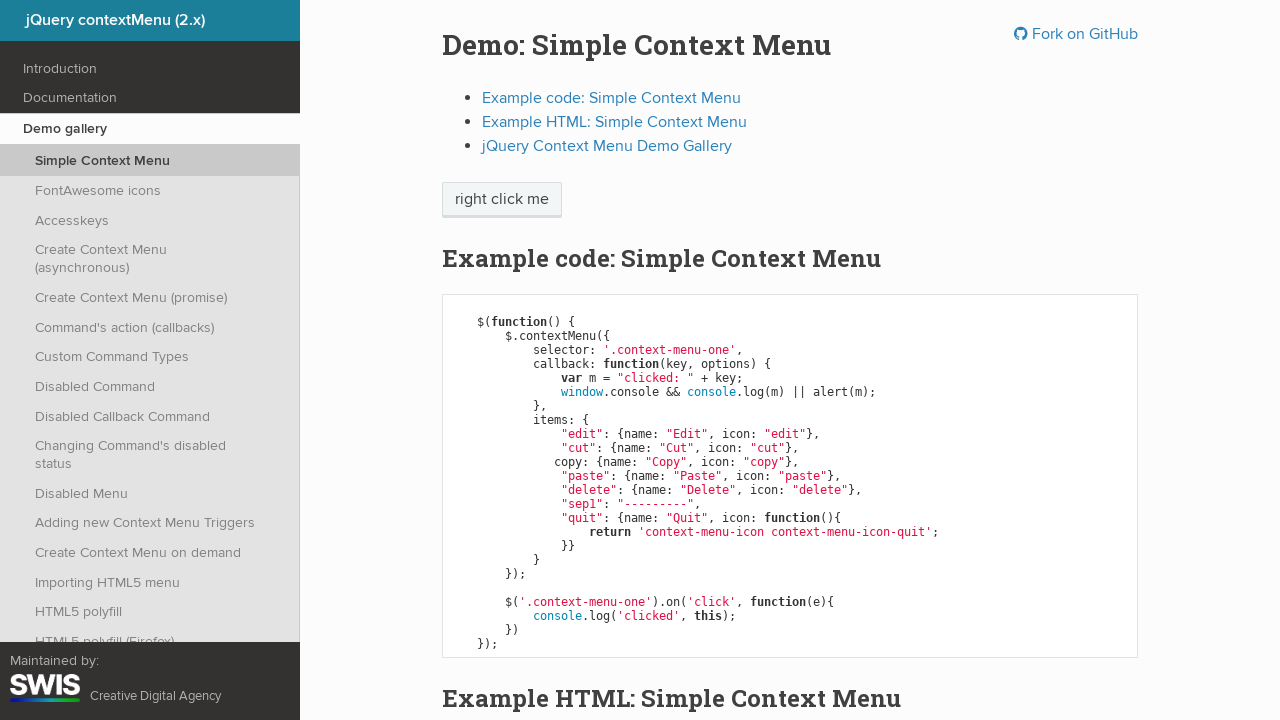

Right-clicked on context menu demo element at (502, 200) on span.context-menu-one
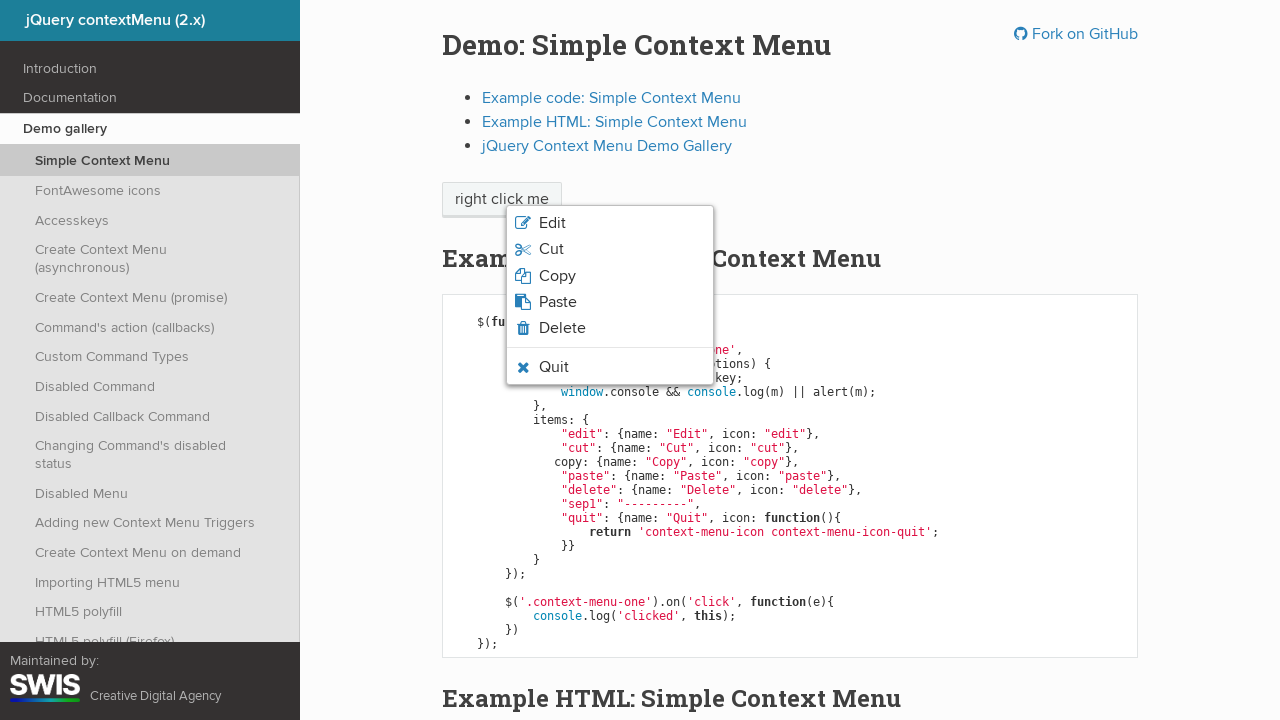

Context menu appeared and is visible
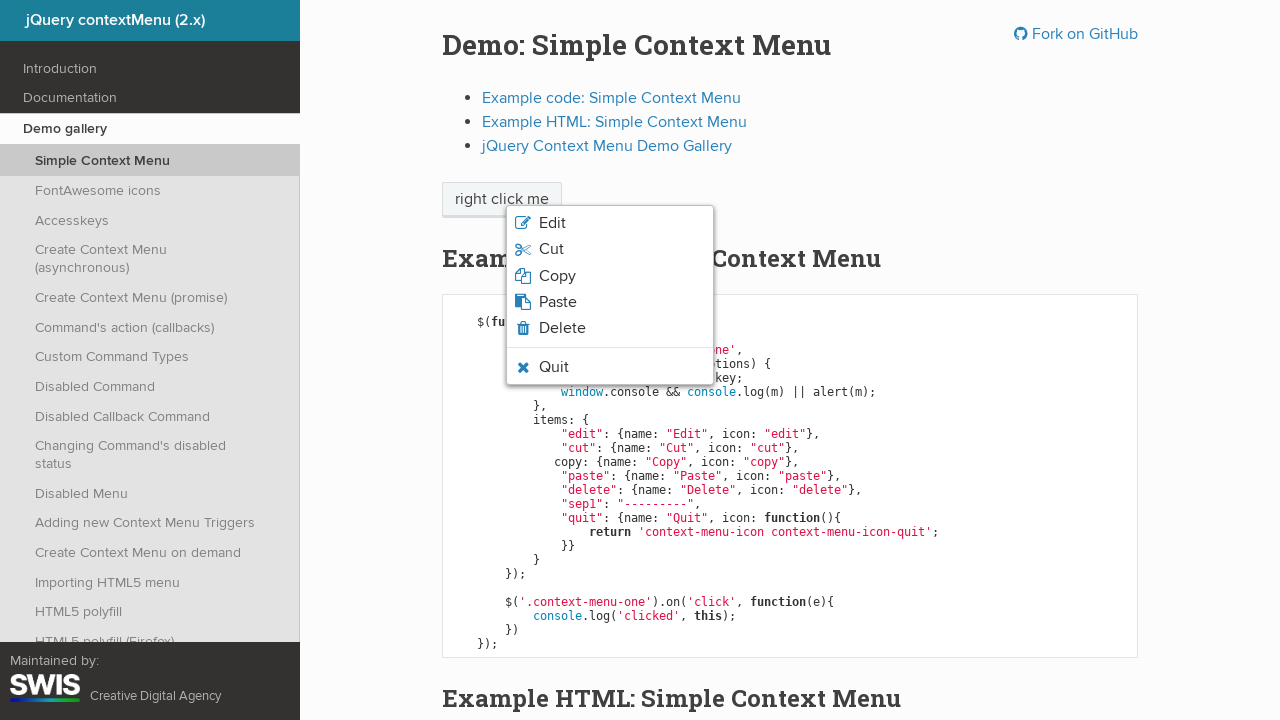

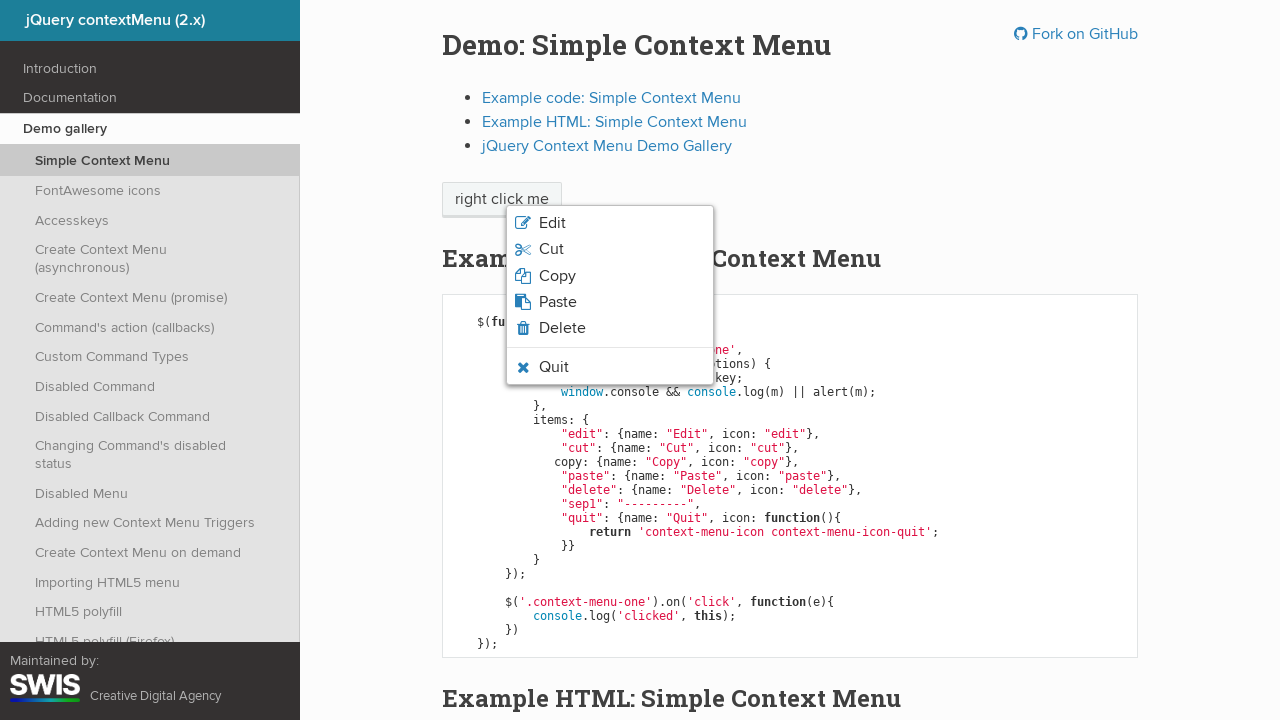